Tests that Clear completed button is hidden when there are no completed items

Starting URL: https://demo.playwright.dev/todomvc

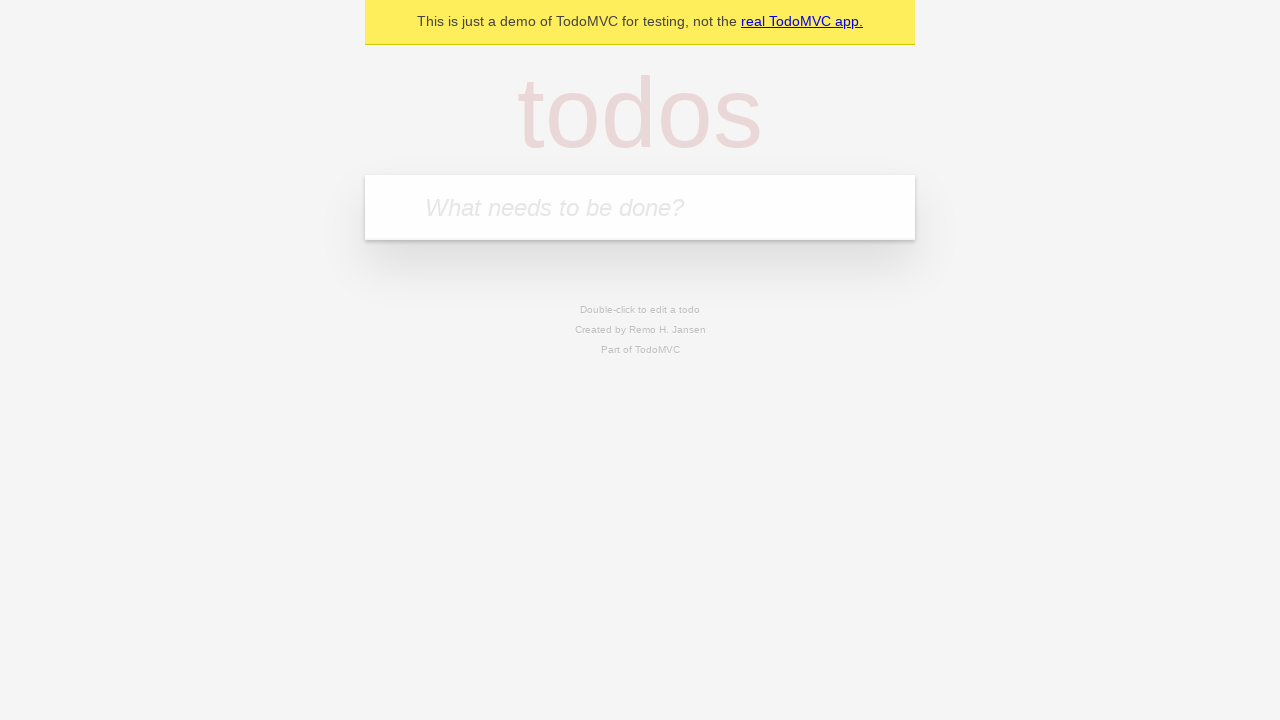

Filled new todo input with 'buy some cheese' on internal:attr=[placeholder="What needs to be done?"i]
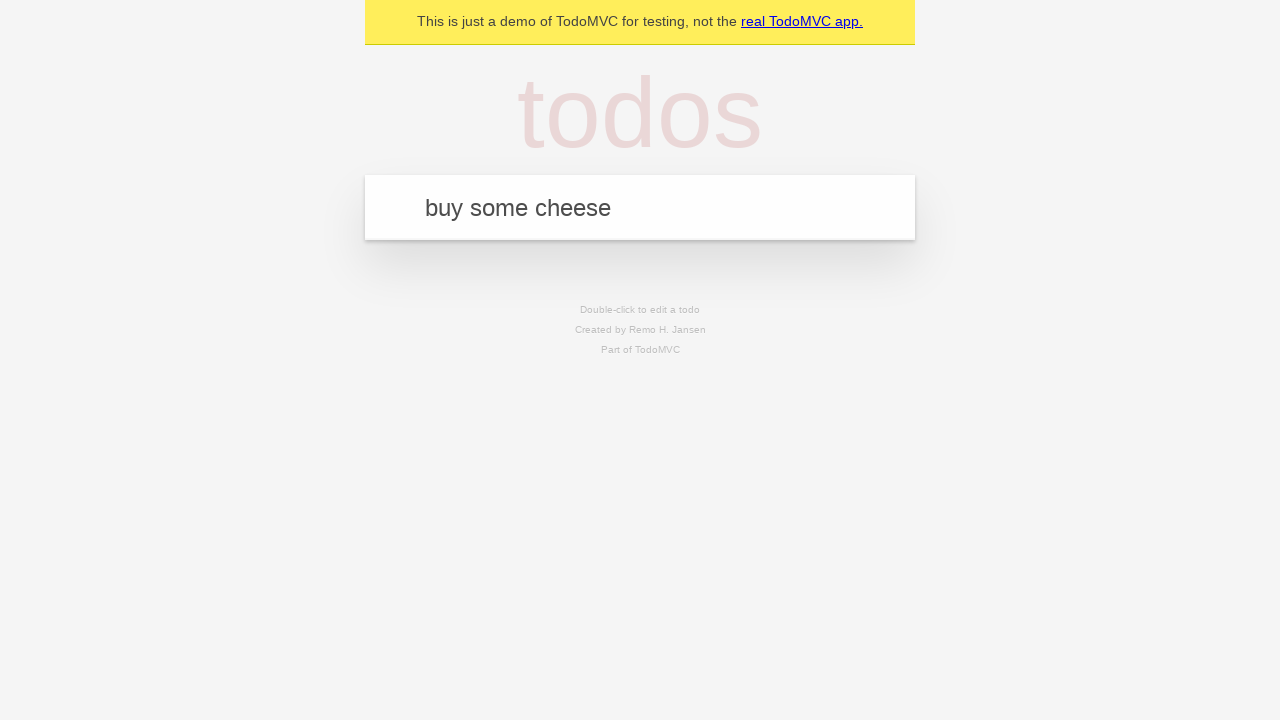

Pressed Enter to create todo 'buy some cheese' on internal:attr=[placeholder="What needs to be done?"i]
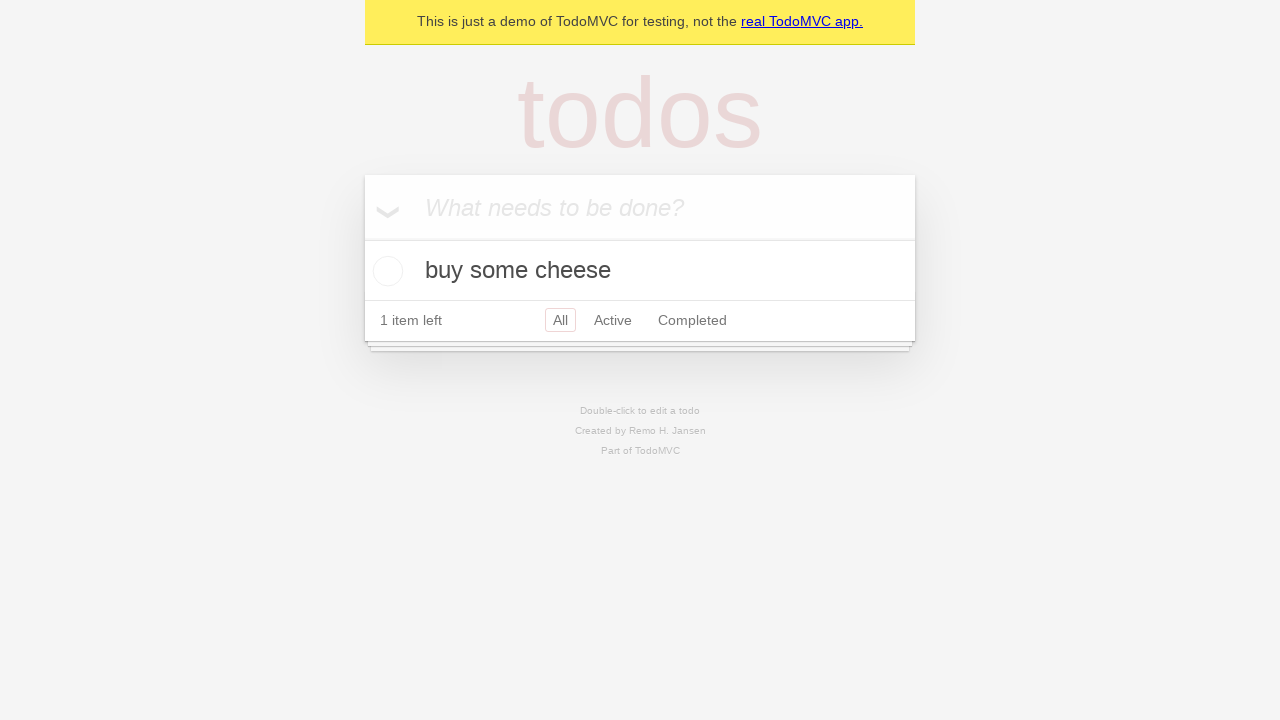

Filled new todo input with 'feed the cat' on internal:attr=[placeholder="What needs to be done?"i]
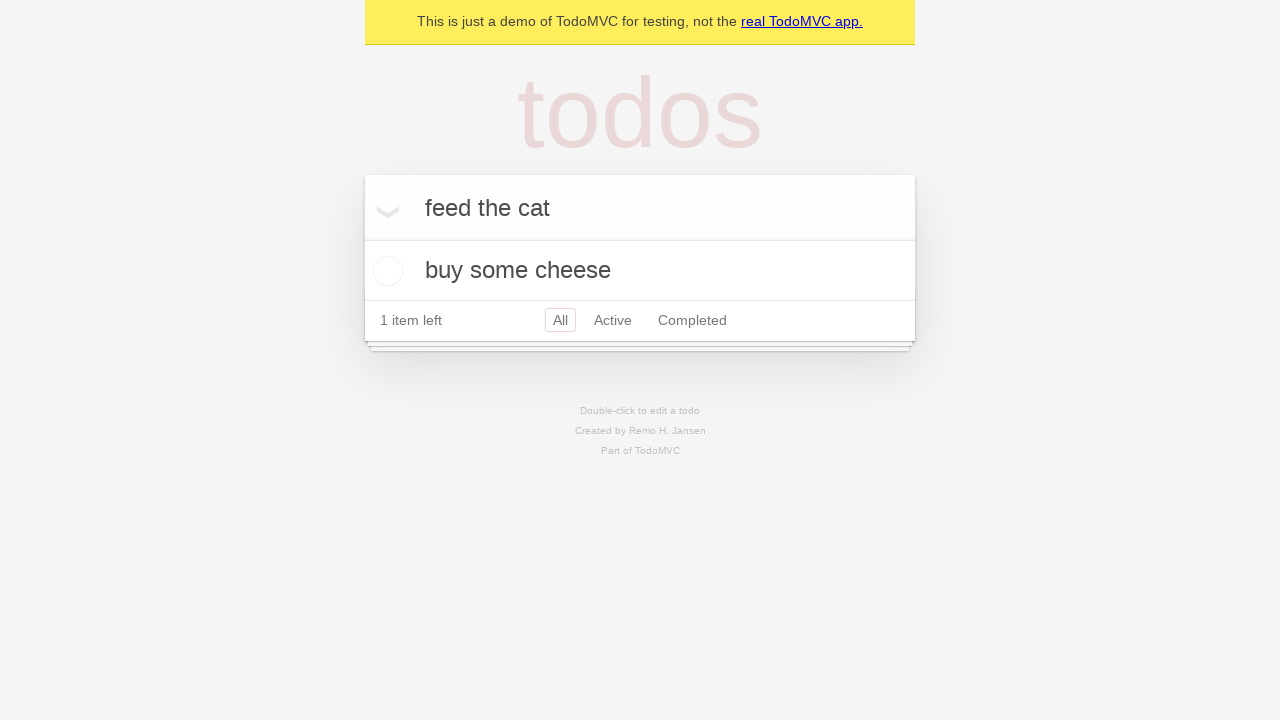

Pressed Enter to create todo 'feed the cat' on internal:attr=[placeholder="What needs to be done?"i]
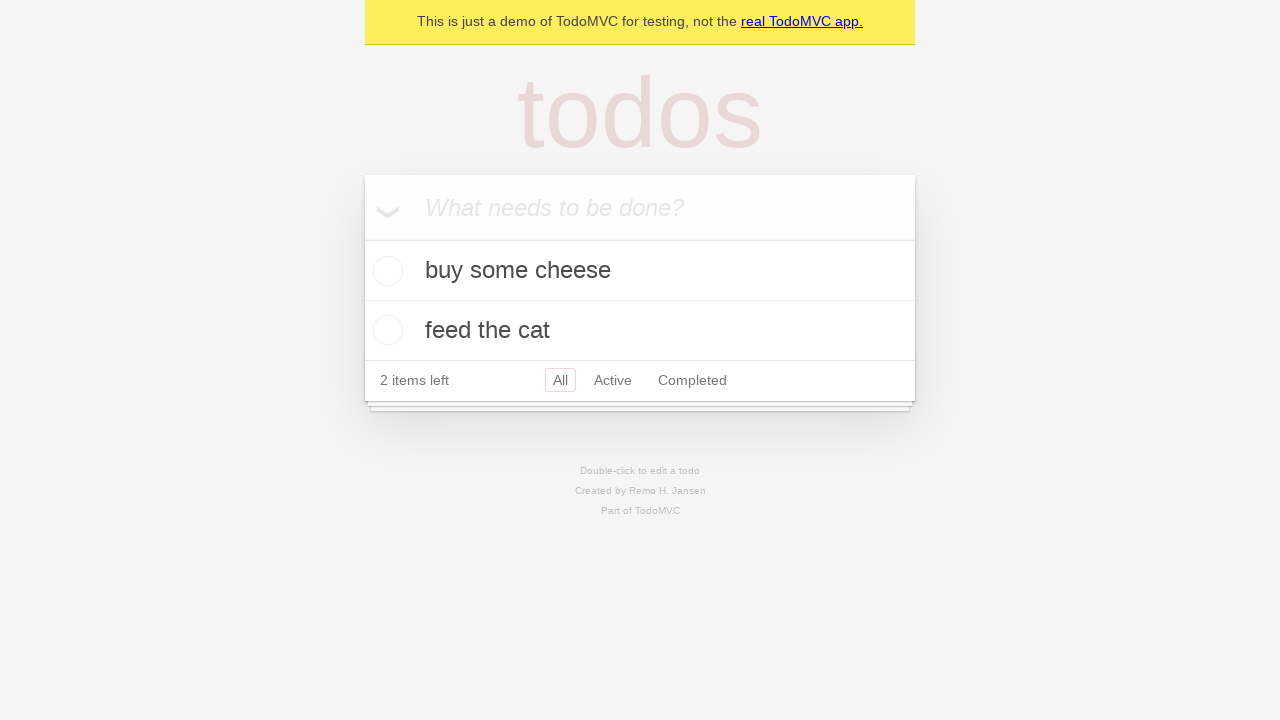

Filled new todo input with 'book a doctors appointment' on internal:attr=[placeholder="What needs to be done?"i]
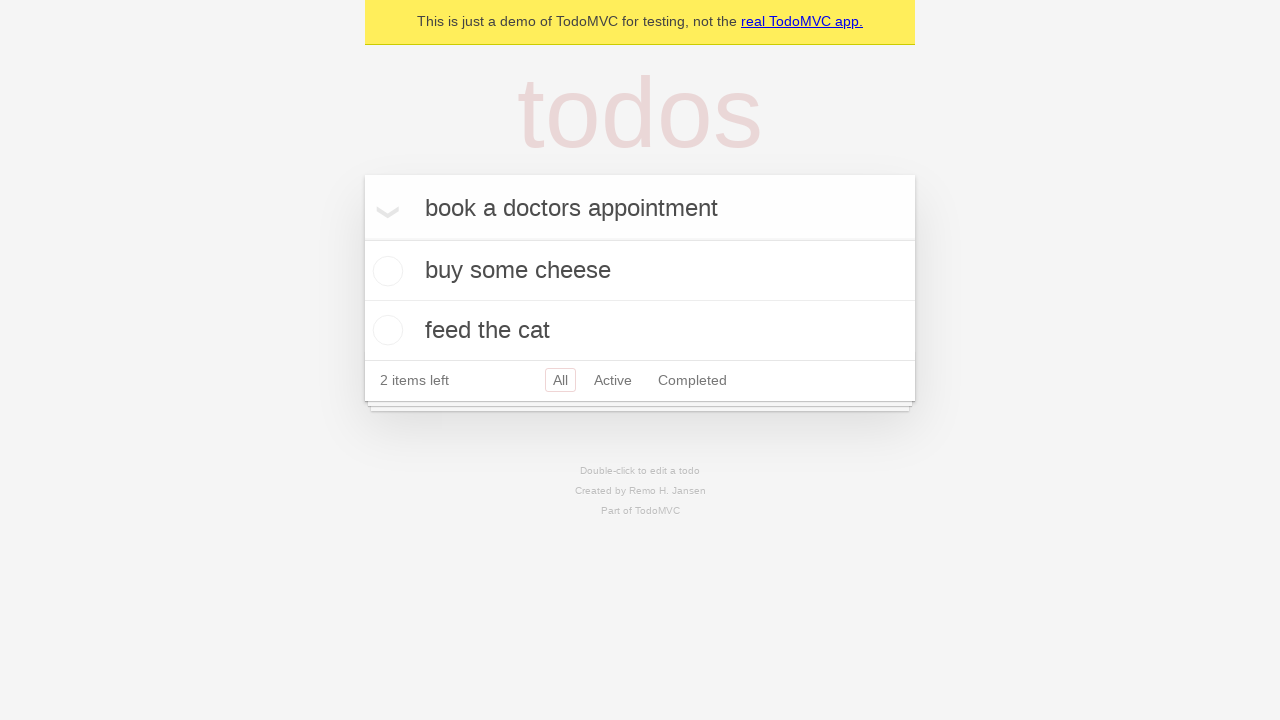

Pressed Enter to create todo 'book a doctors appointment' on internal:attr=[placeholder="What needs to be done?"i]
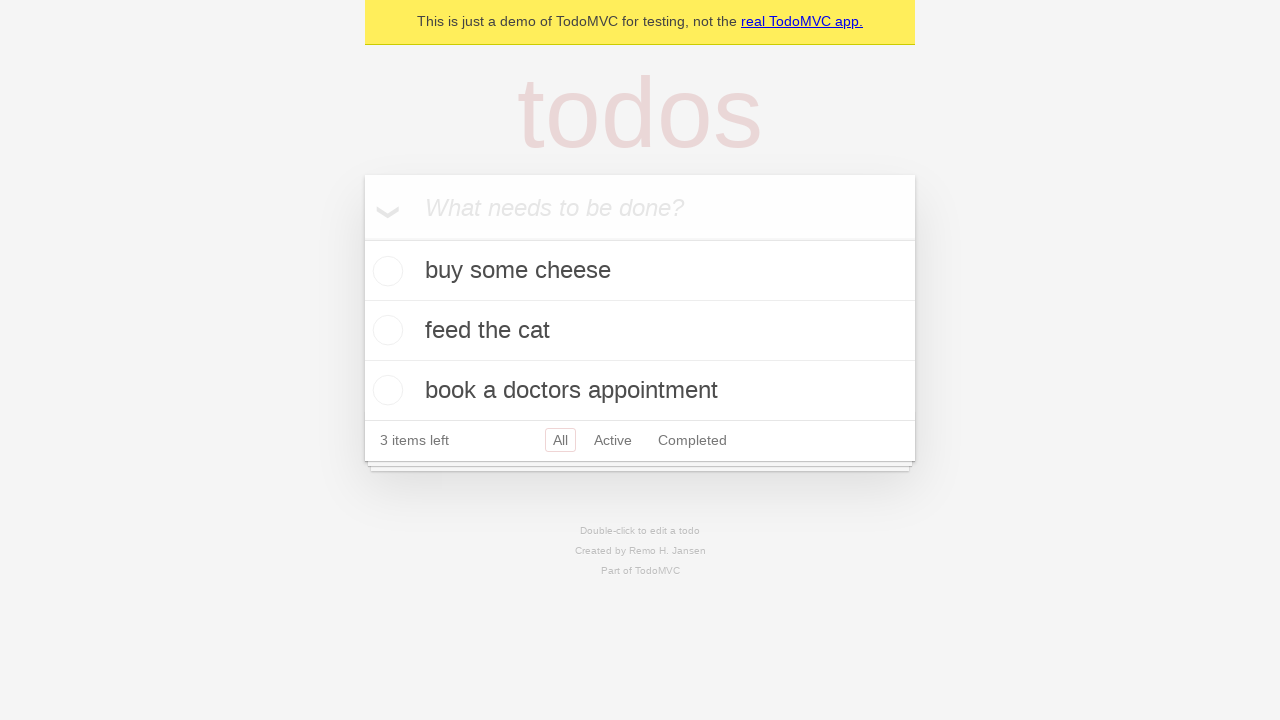

Checked the first todo item to mark it as completed at (385, 271) on .todo-list li .toggle >> nth=0
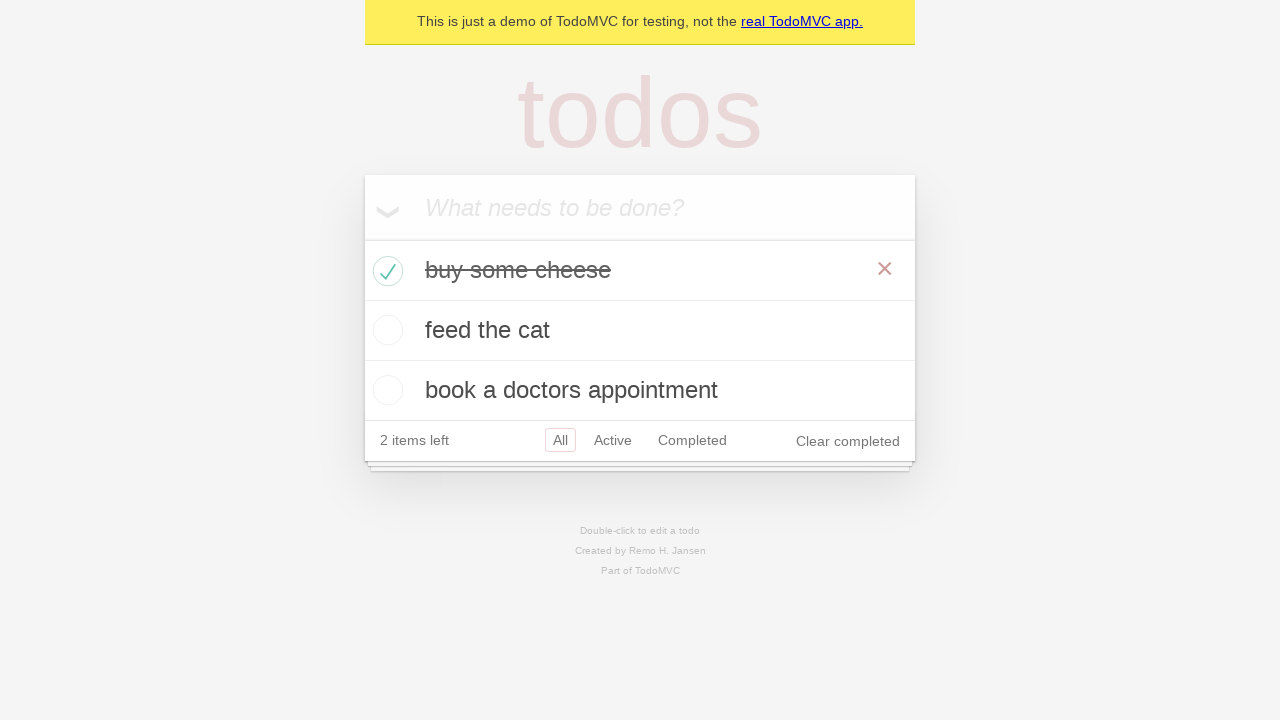

Clicked 'Clear completed' button to remove completed item at (848, 441) on internal:role=button[name="Clear completed"i]
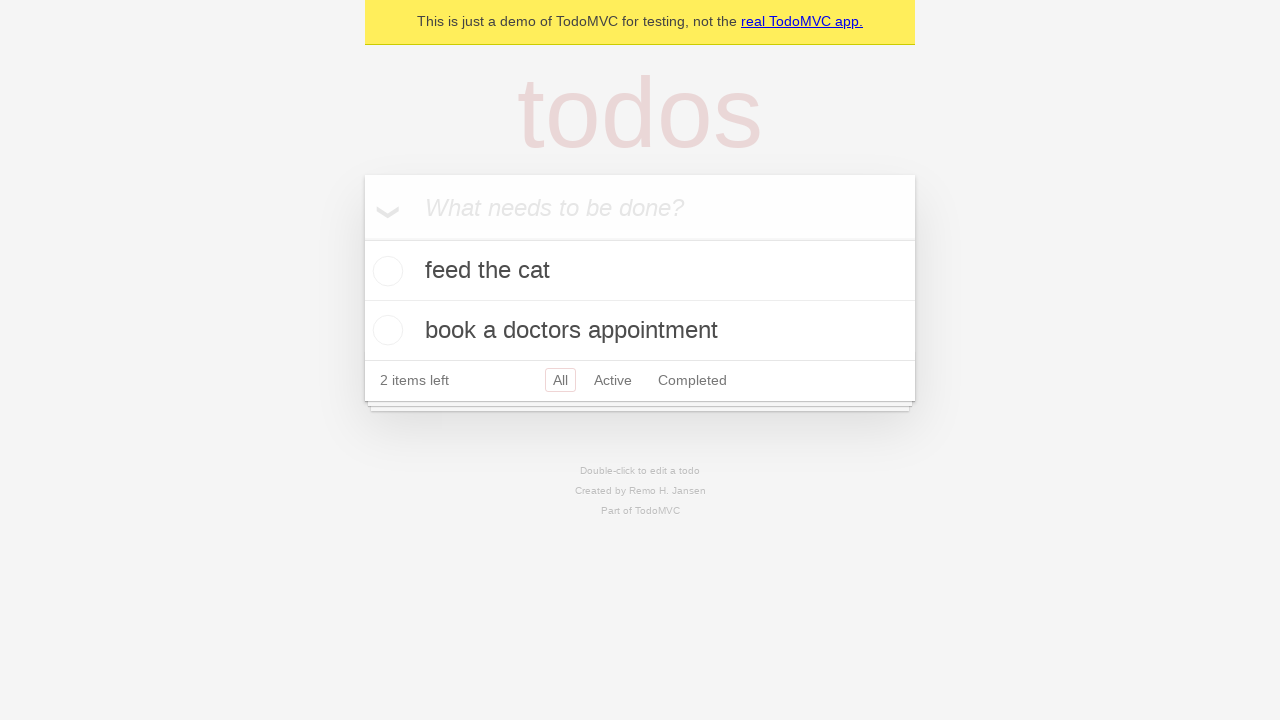

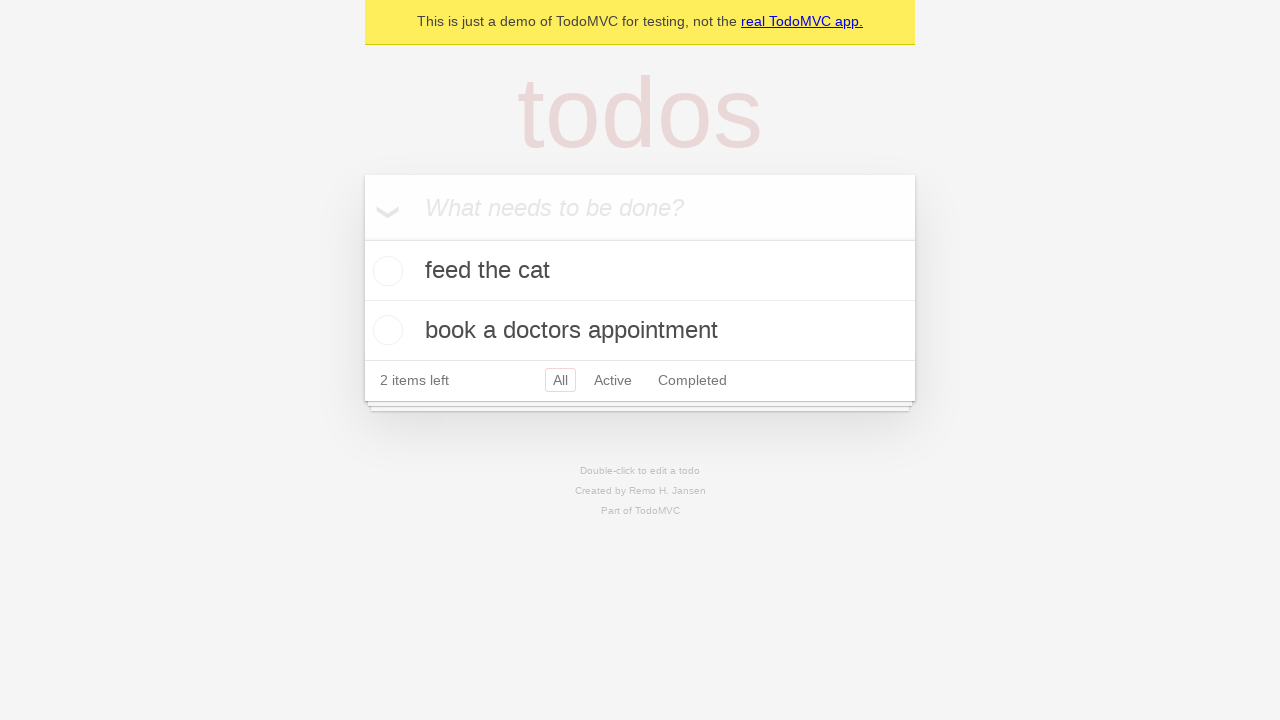